Navigates to Google's browser info tool page using Webkit browser engine and verifies it loads successfully.

Starting URL: https://toolbox.googleapps.com/apps/browserinfo

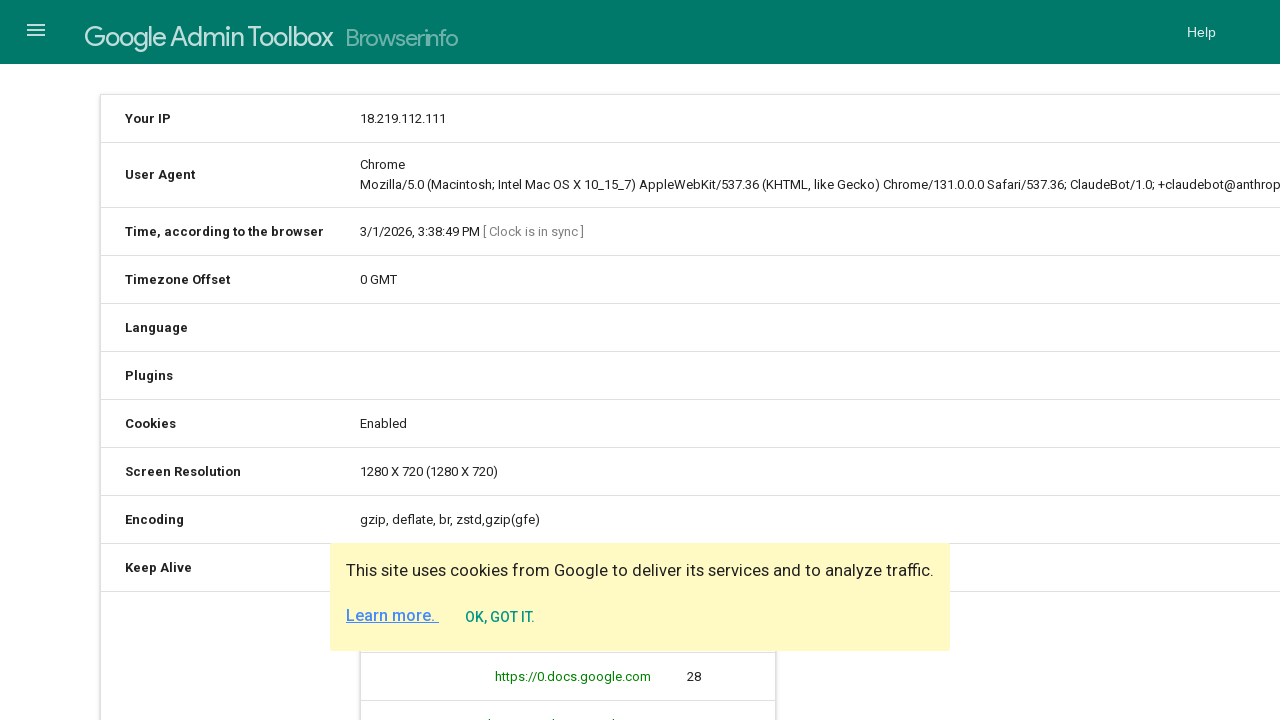

Waited for page to reach domcontentloaded state
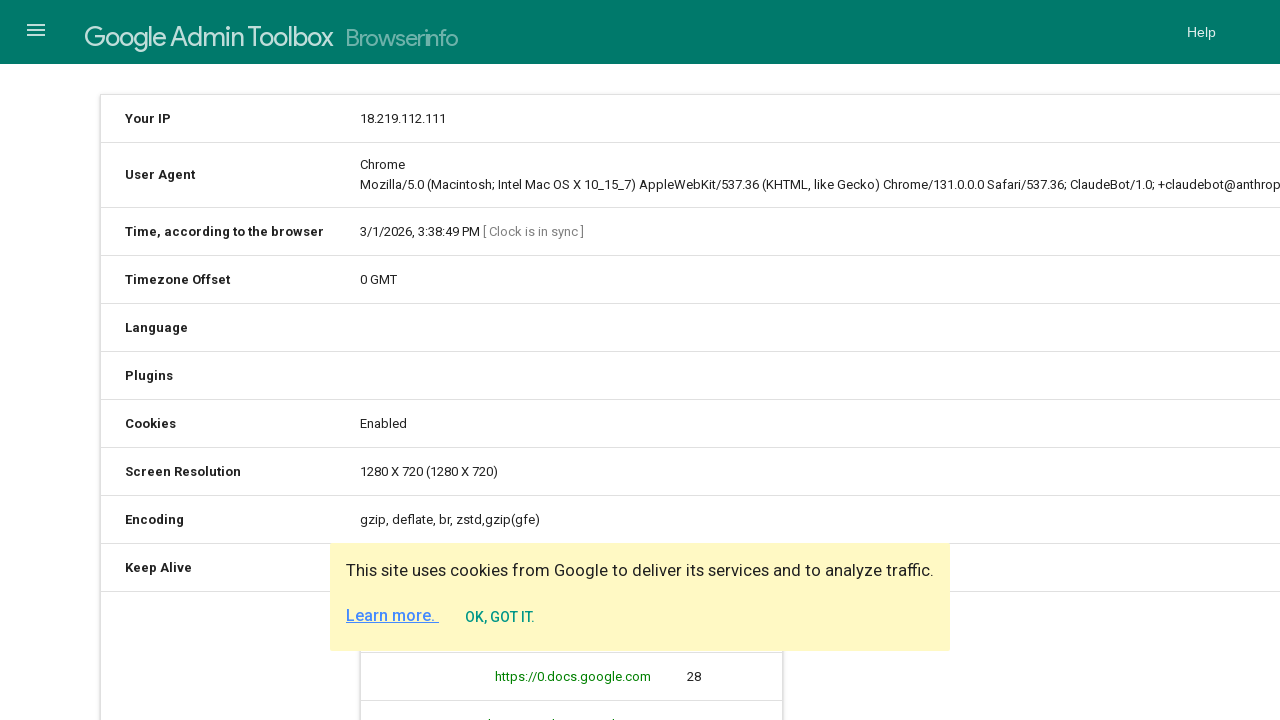

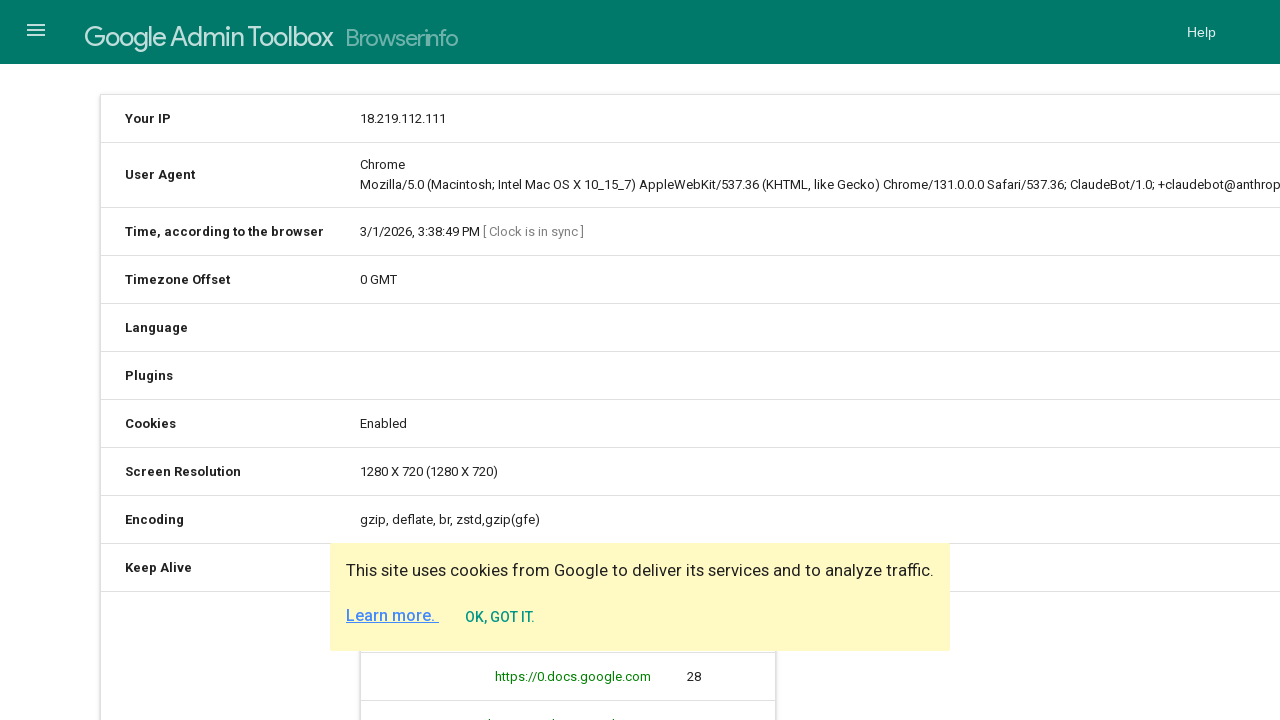